Tests autocomplete search functionality by typing "uni" in a search box, selecting "United Kingdom" from suggestions, submitting the form, and verifying the result contains the selected country.

Starting URL: https://testcenter.techproeducation.com/index.php?page=autocomplete

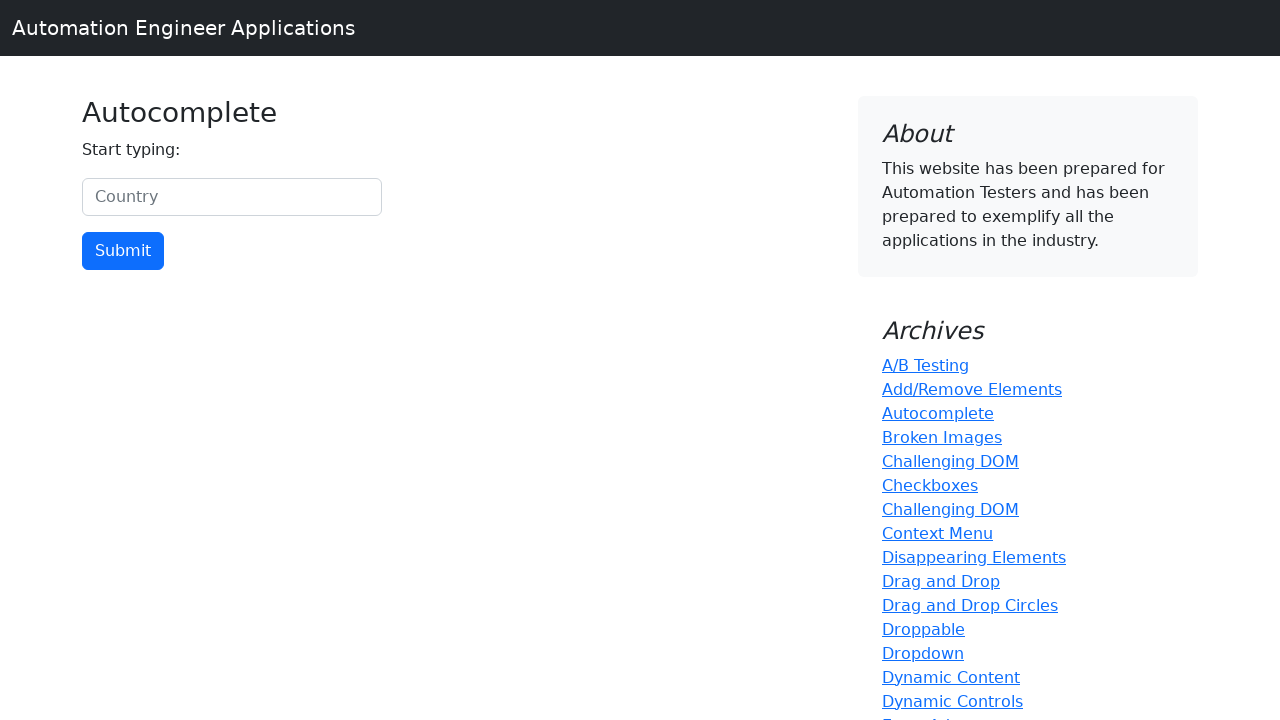

Typed 'uni' in the country search box on #myCountry
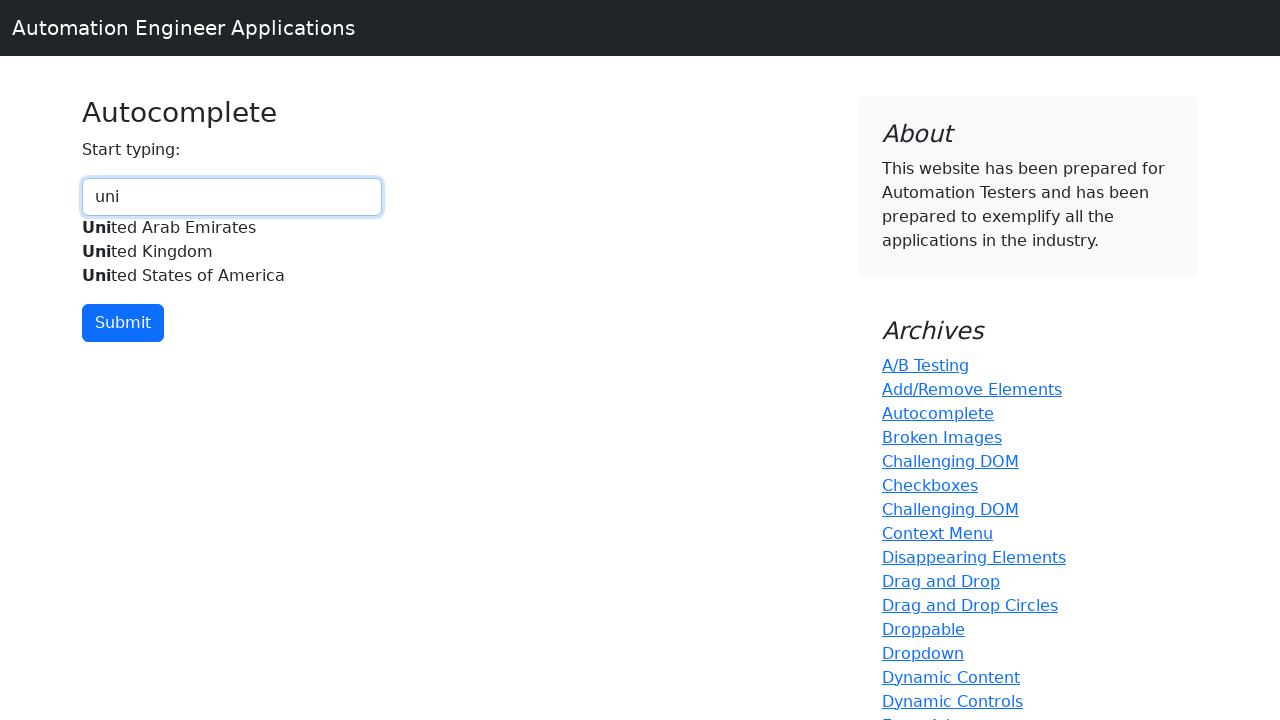

Autocomplete suggestions appeared with 'United Kingdom' option
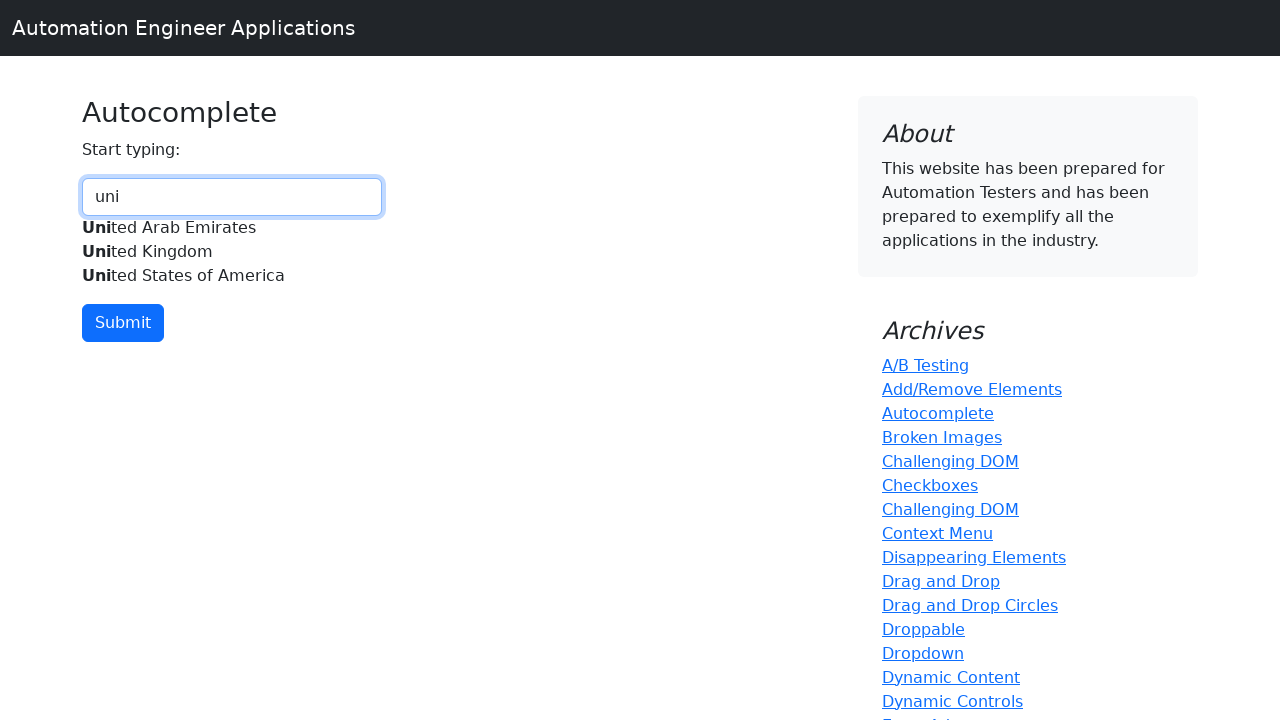

Selected 'United Kingdom' from autocomplete suggestions at (232, 252) on xpath=//div[@id='myCountryautocomplete-list']//*[.='United Kingdom']
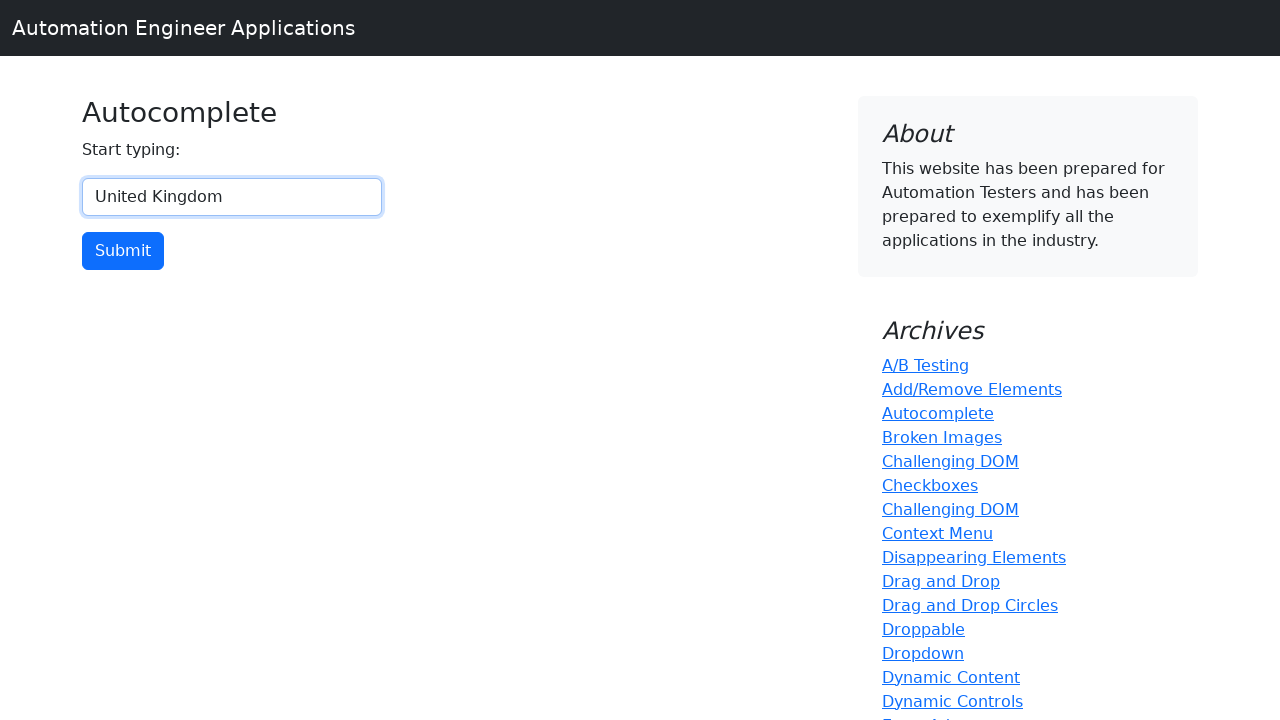

Clicked the submit button at (123, 251) on input[type='button']
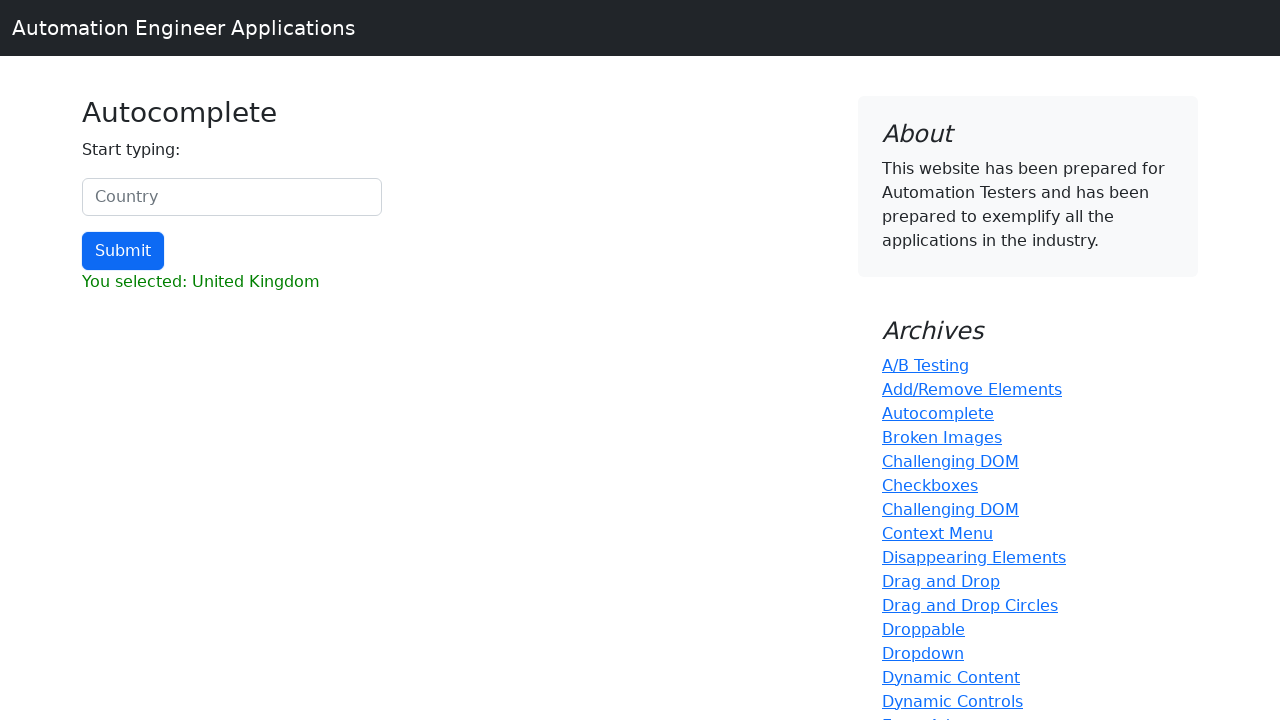

Result element loaded
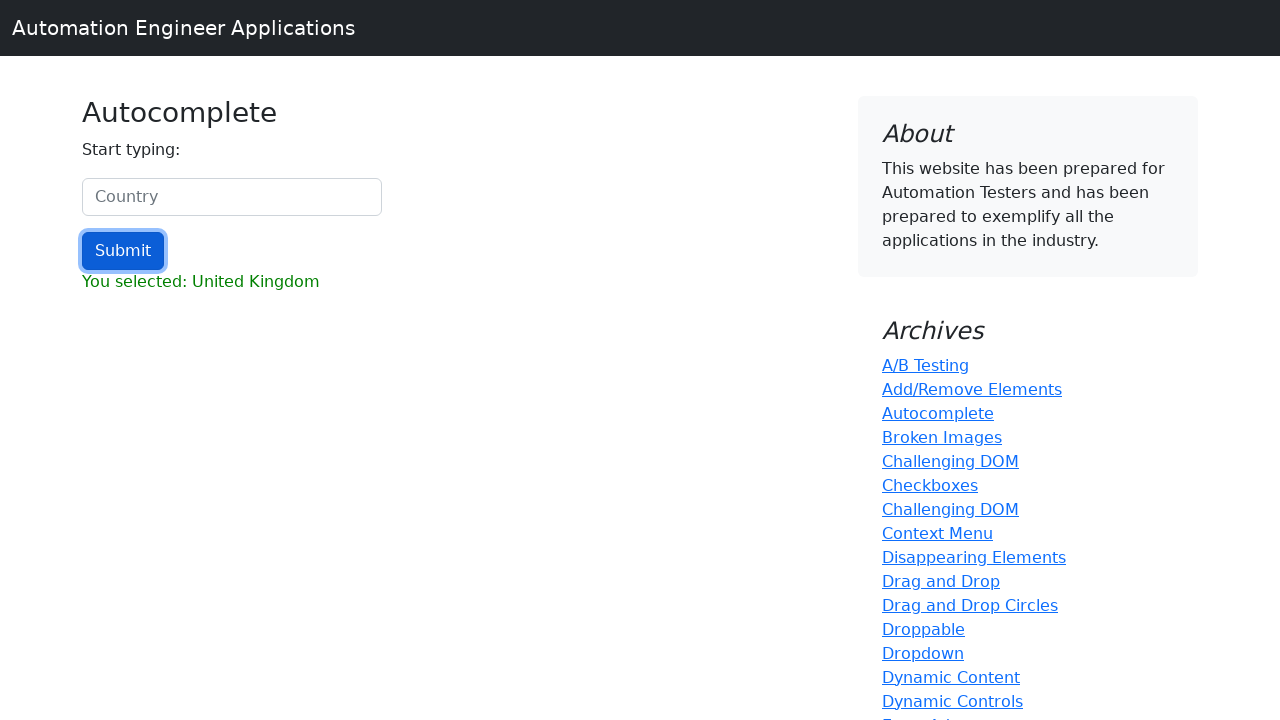

Retrieved result text content
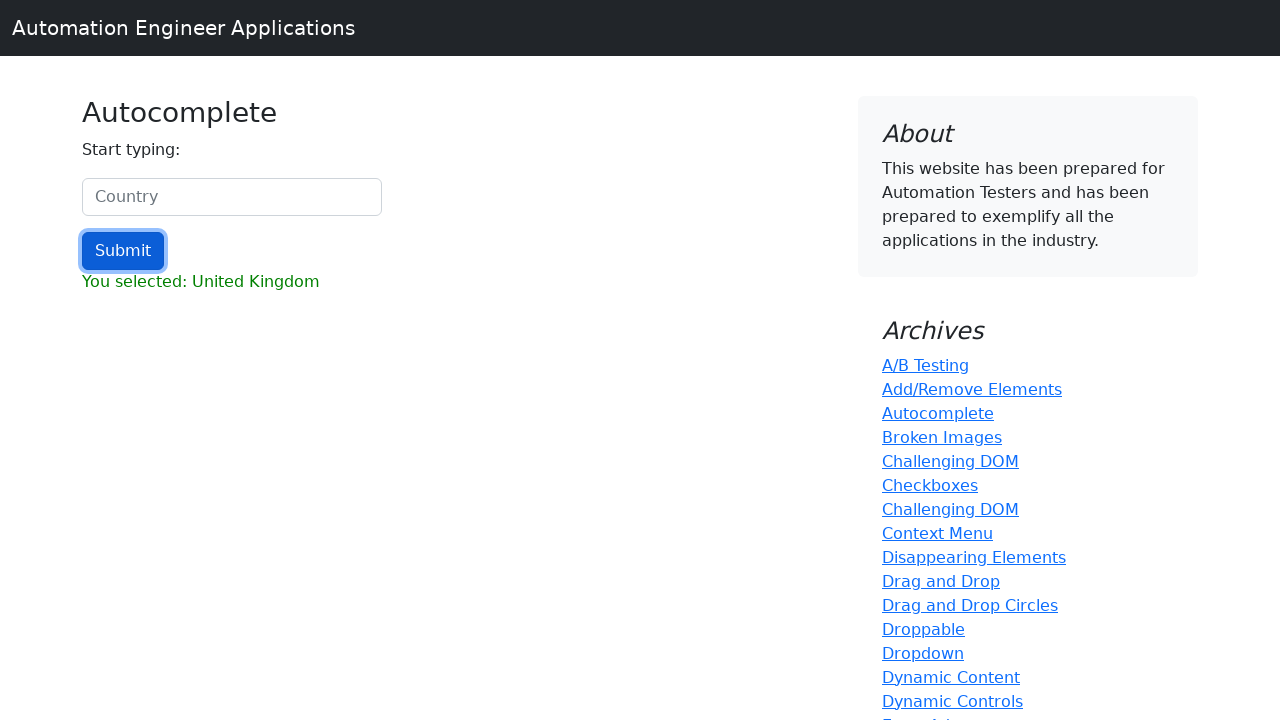

Verified result contains 'United Kingdom'
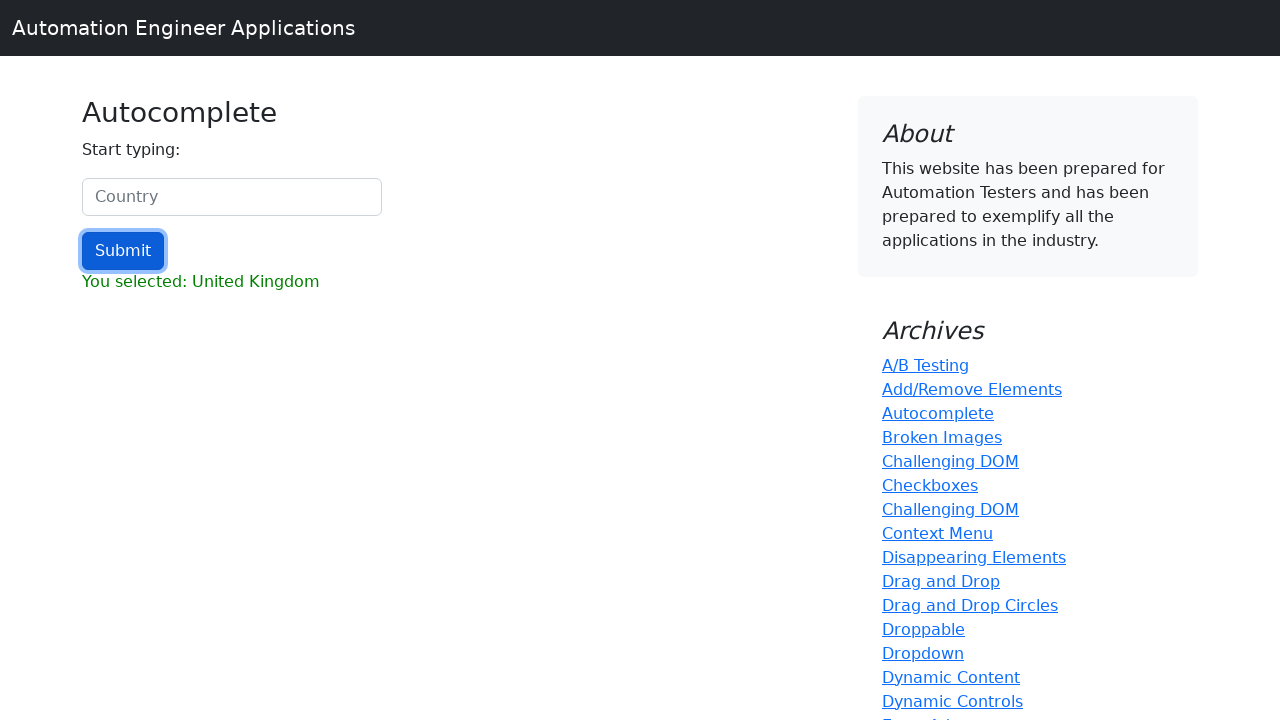

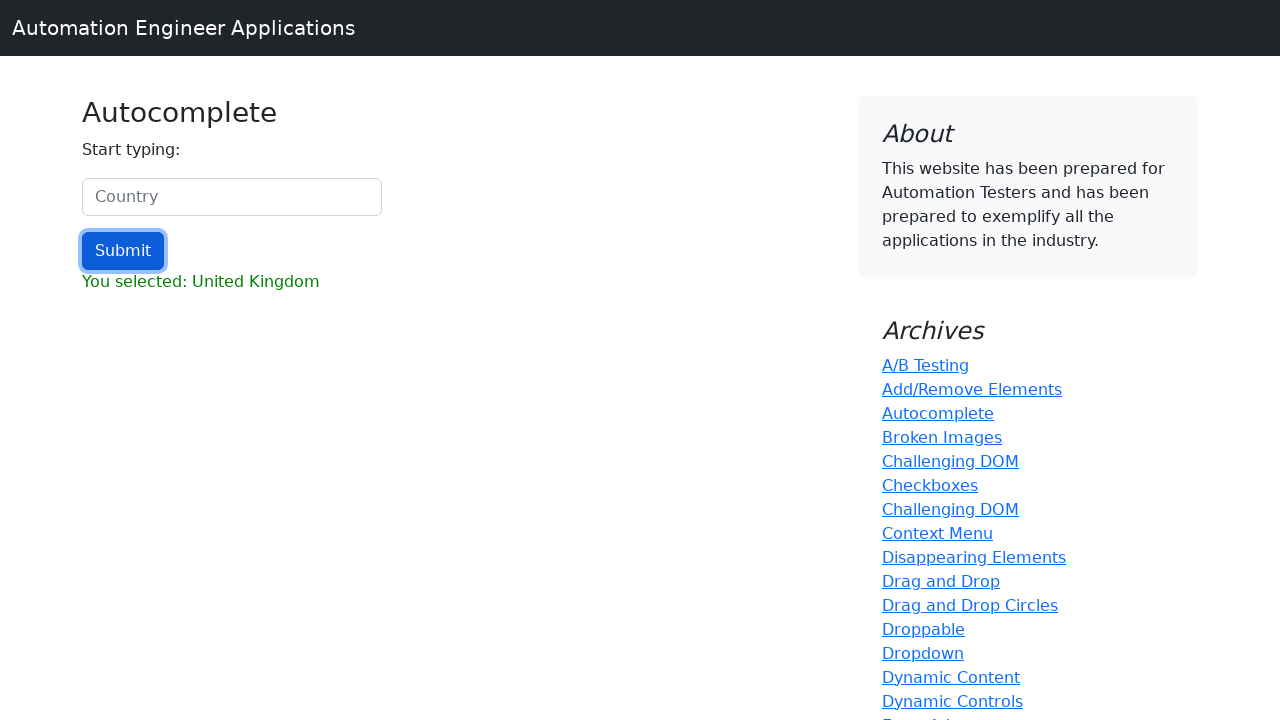